Tests dropdown selection functionality by selecting an option from a dropdown menu using its value attribute

Starting URL: https://rahulshettyacademy.com/AutomationPractice/

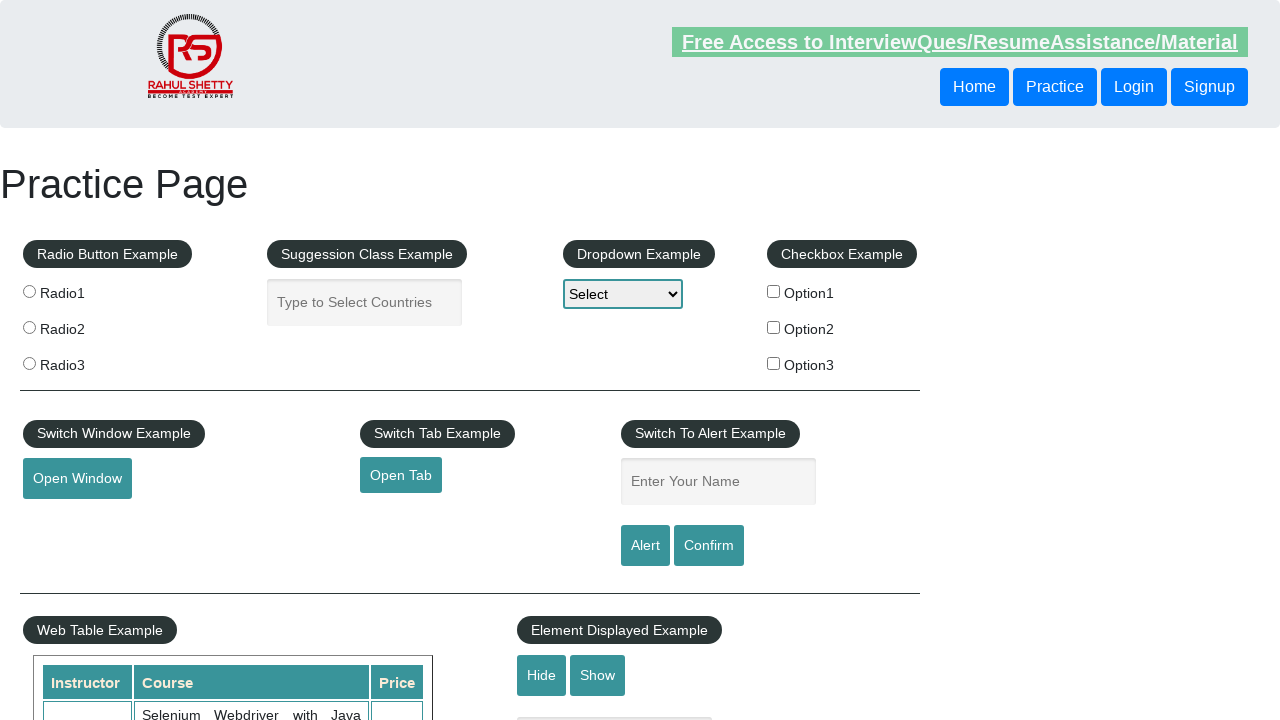

Selected 'option2' from the dropdown menu using value attribute on select[name='dropdown-class-example']
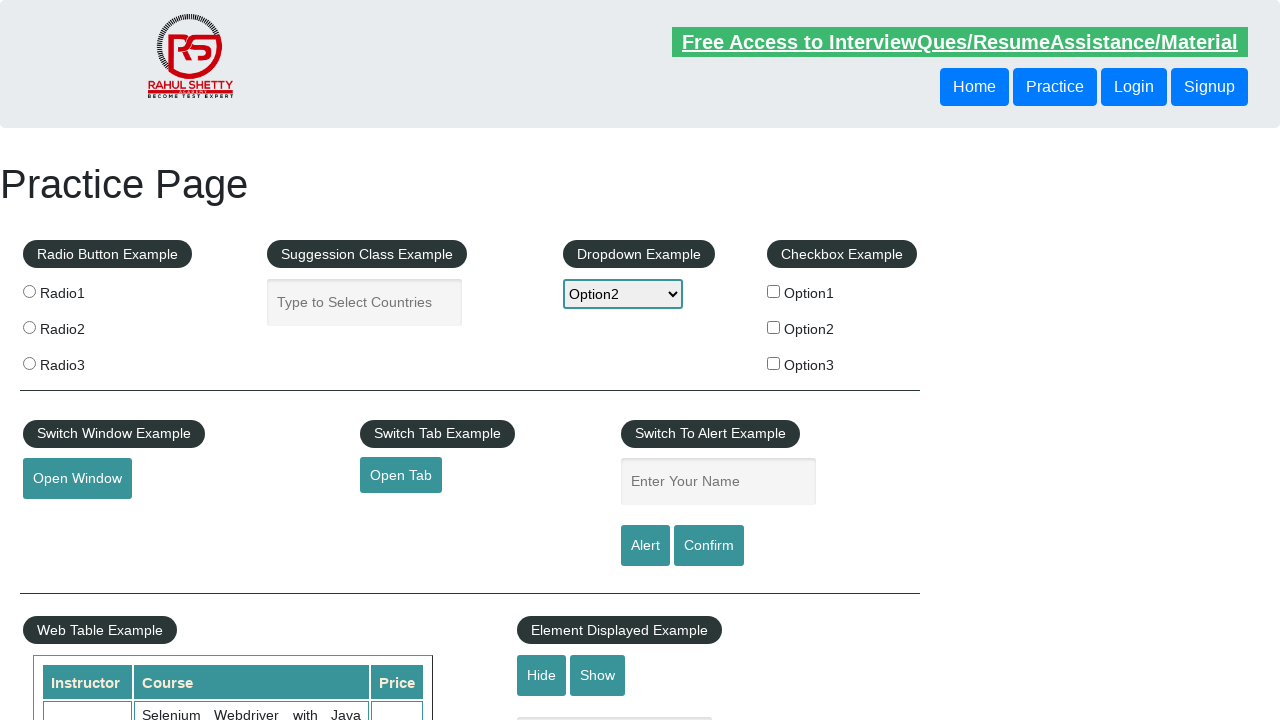

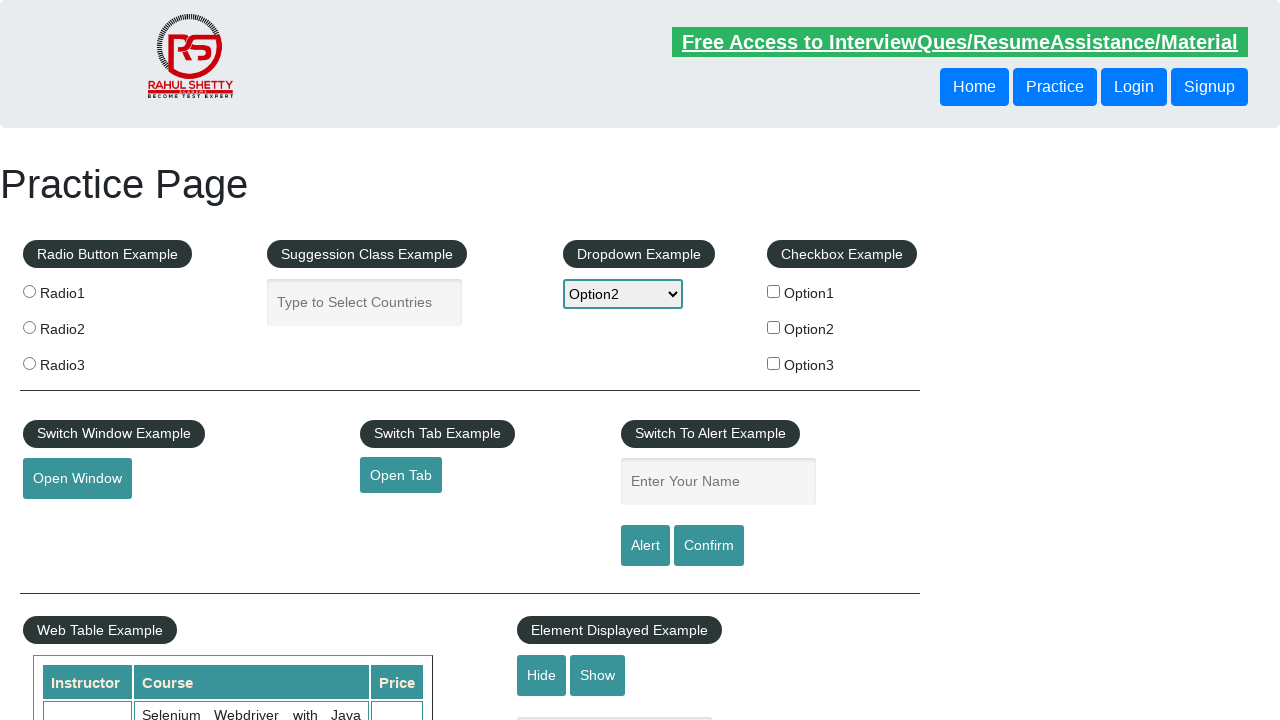